Tests dropdown selection functionality by selecting options by value and verifying they become selected

Starting URL: https://the-internet.herokuapp.com/dropdown

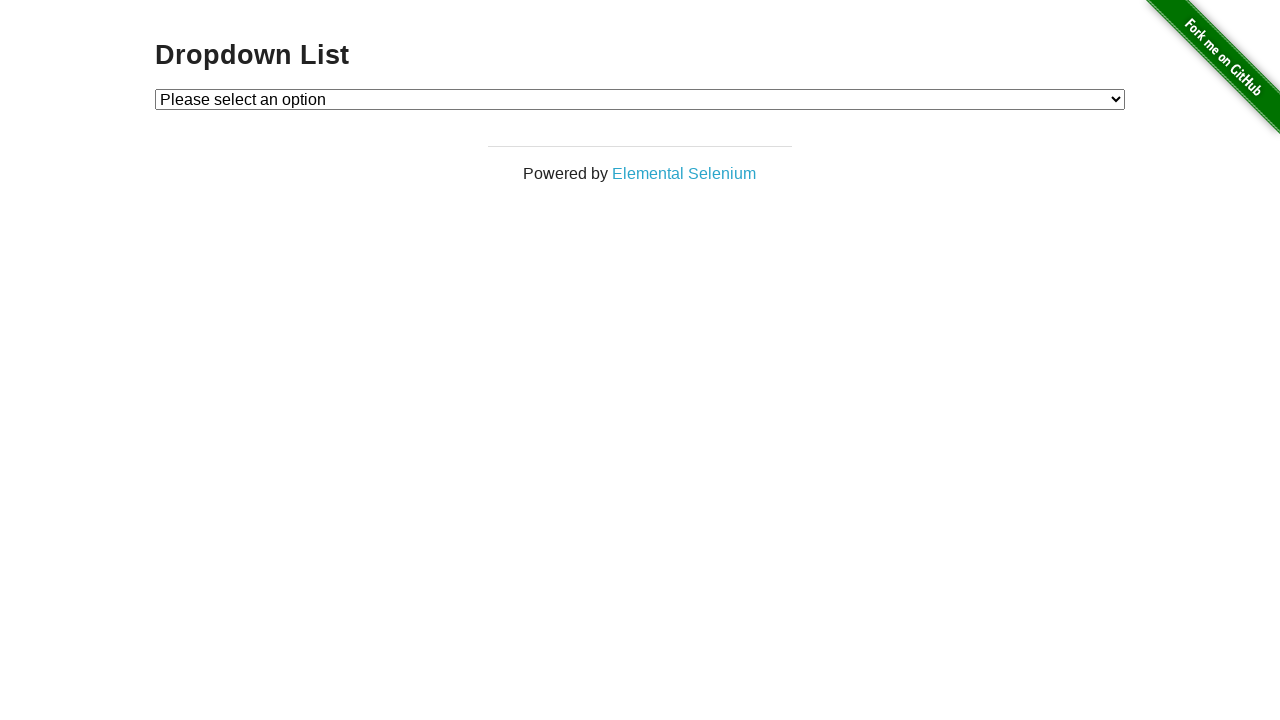

Selected option with value '1' from dropdown on #dropdown
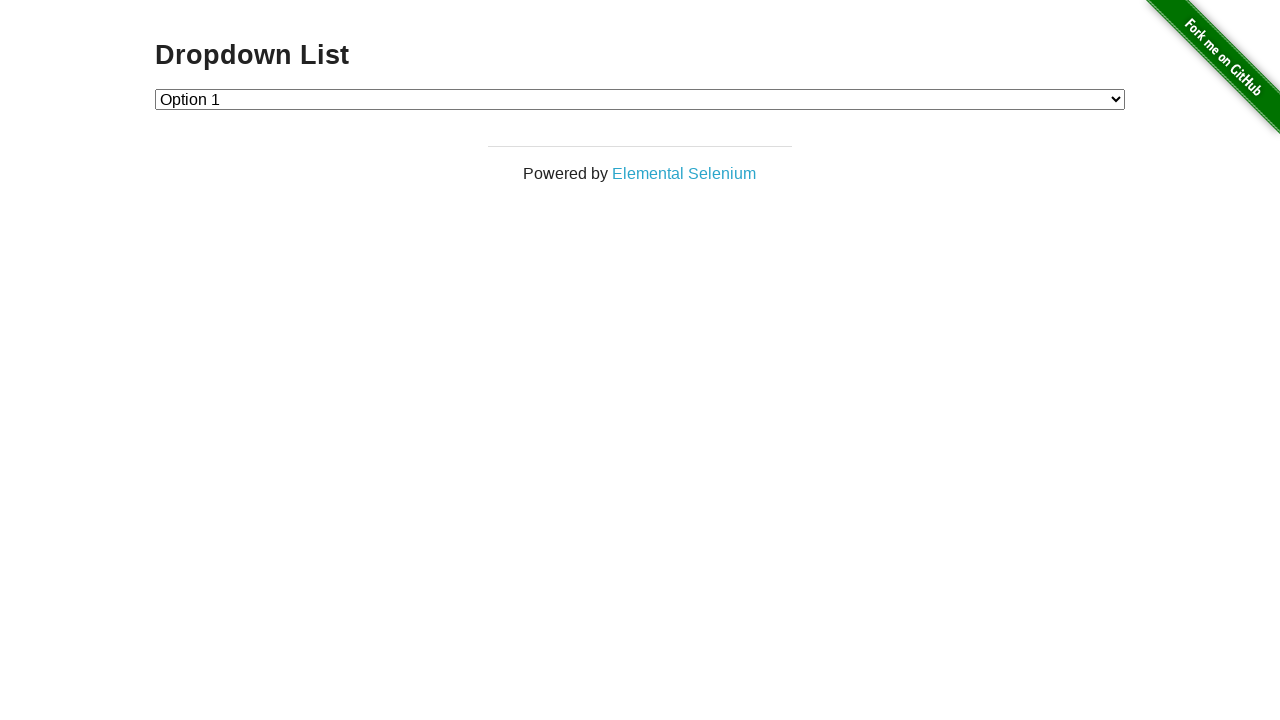

Verified option 1 is selected in dropdown
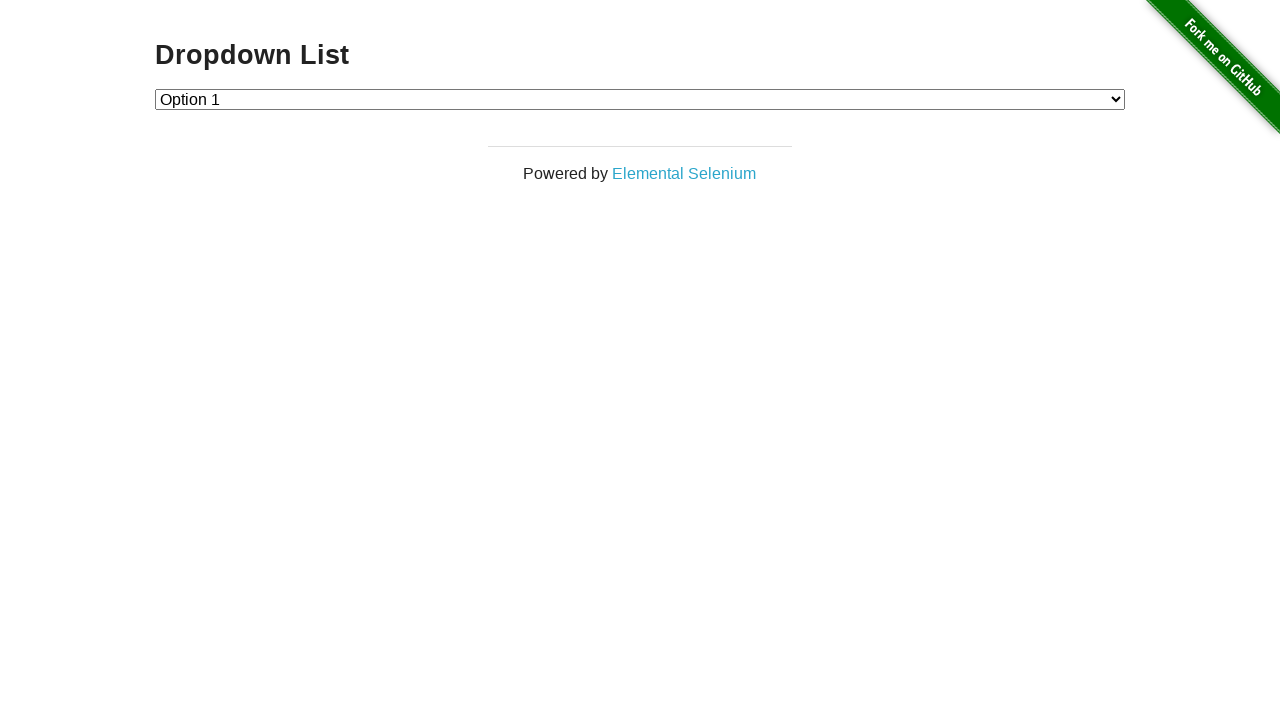

Selected option with value '2' from dropdown on #dropdown
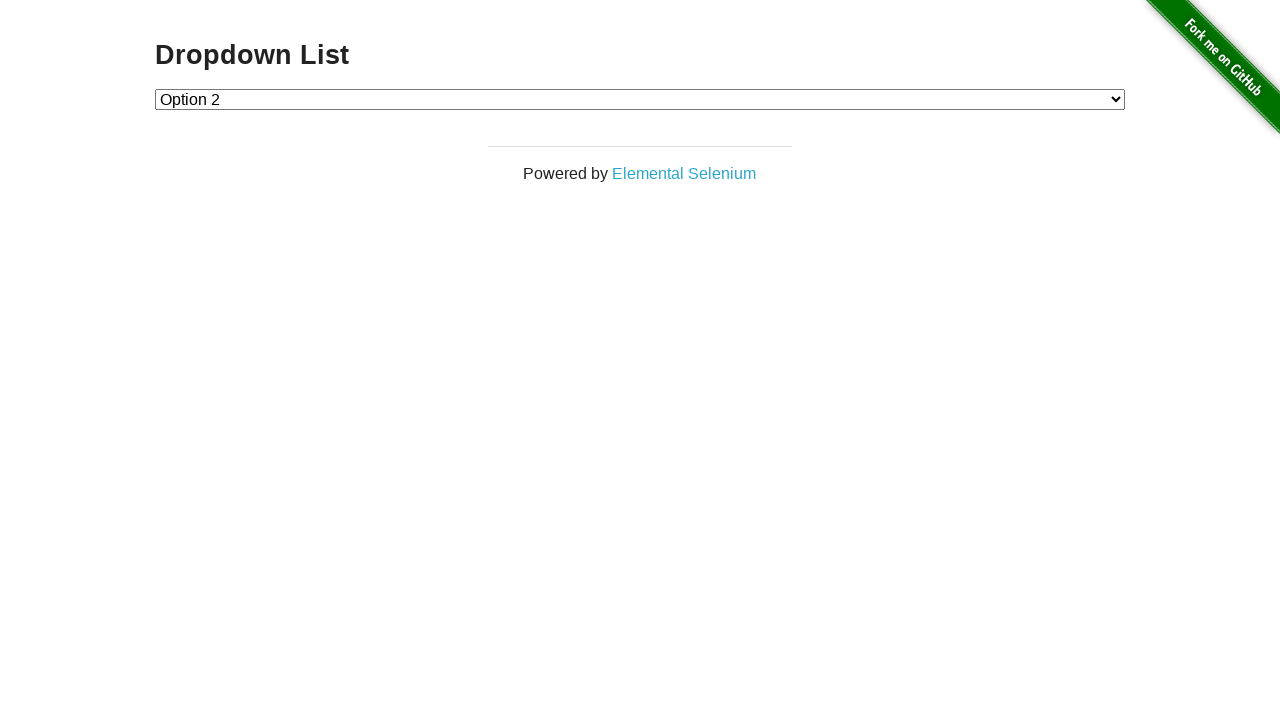

Verified option 2 is selected in dropdown
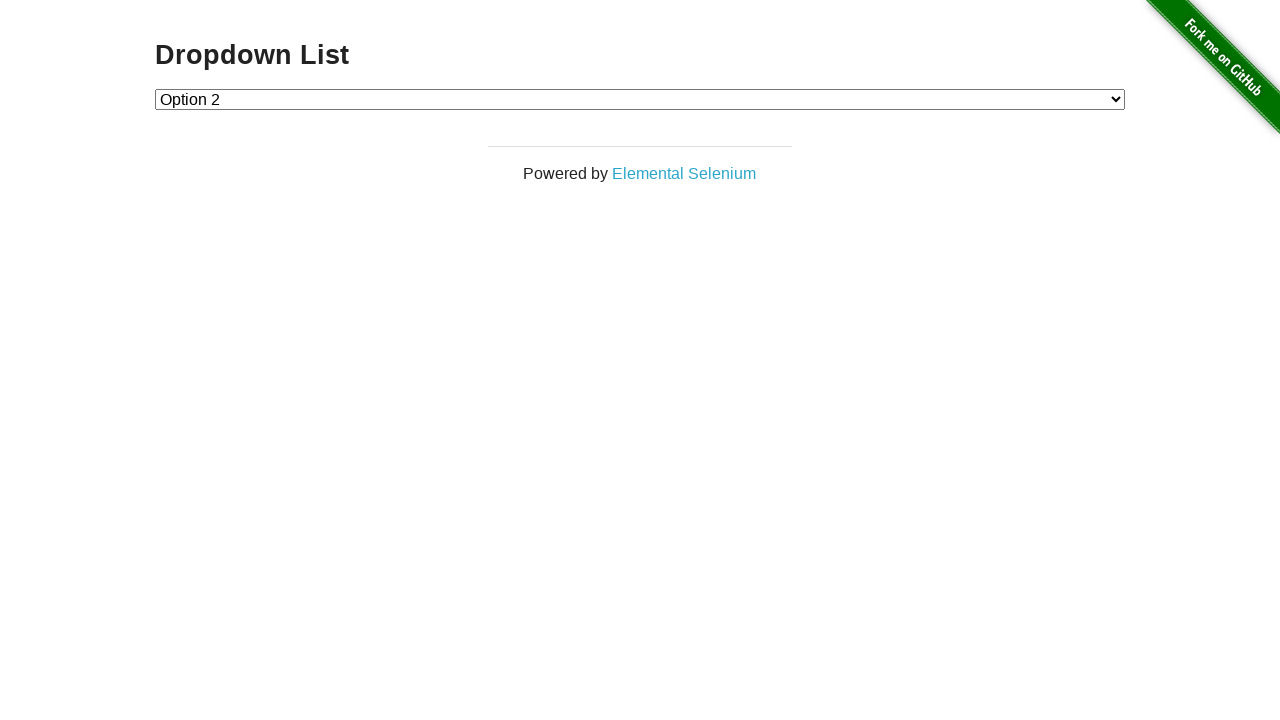

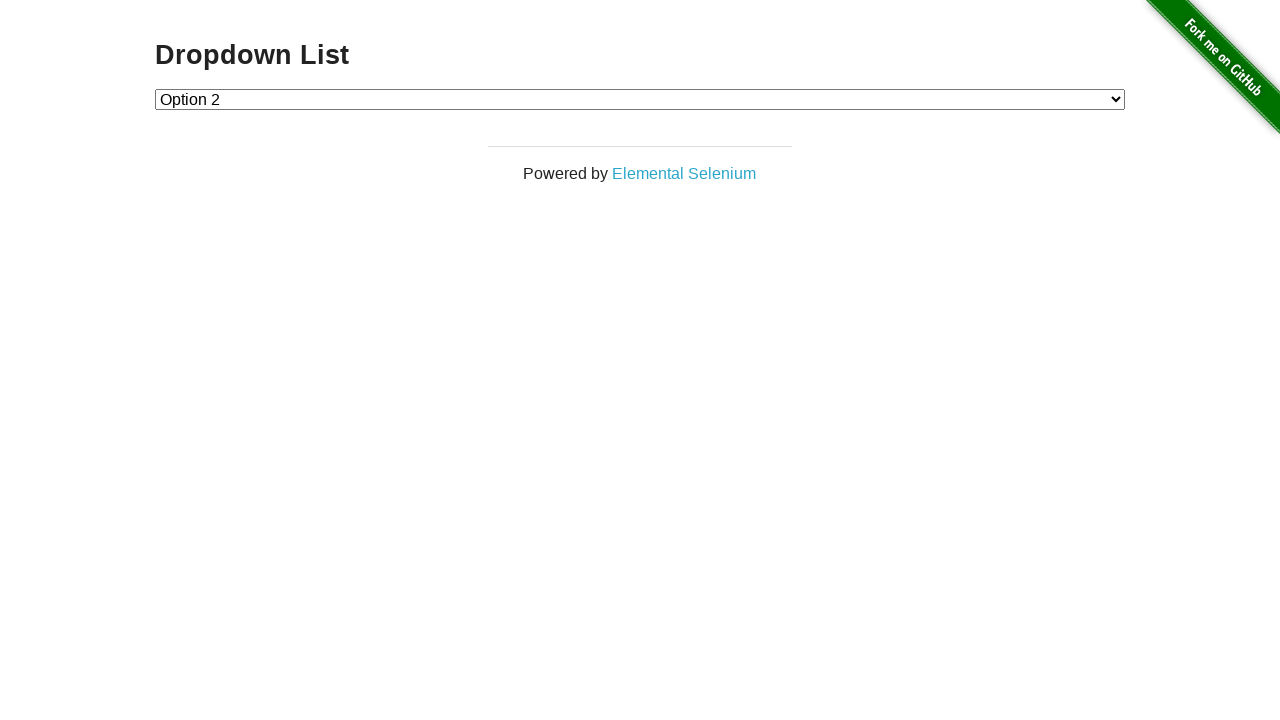